Tests date picker functionality by navigating through the calendar widget to select a specific date (April 9, 2027) and verifies the selected values in the input fields

Starting URL: https://rahulshettyacademy.com/seleniumPractise/#/offers

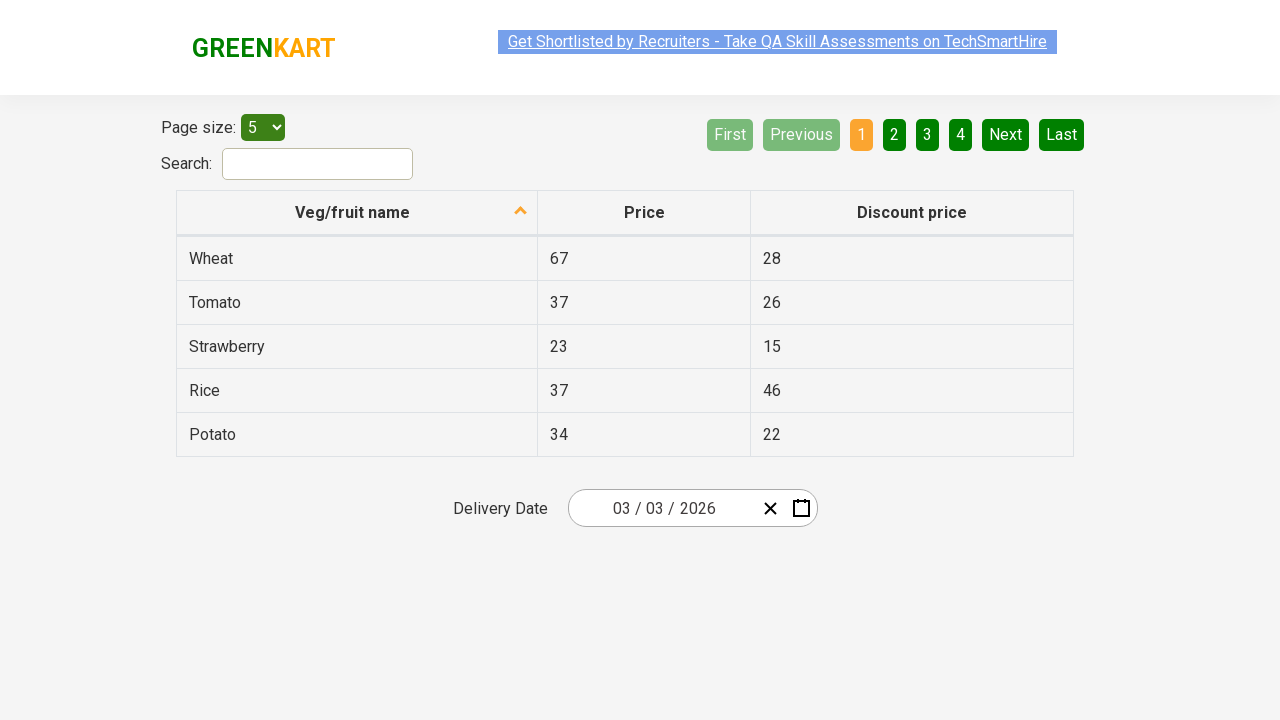

Clicked calendar input box to open date picker at (662, 508) on .react-date-picker__inputGroup
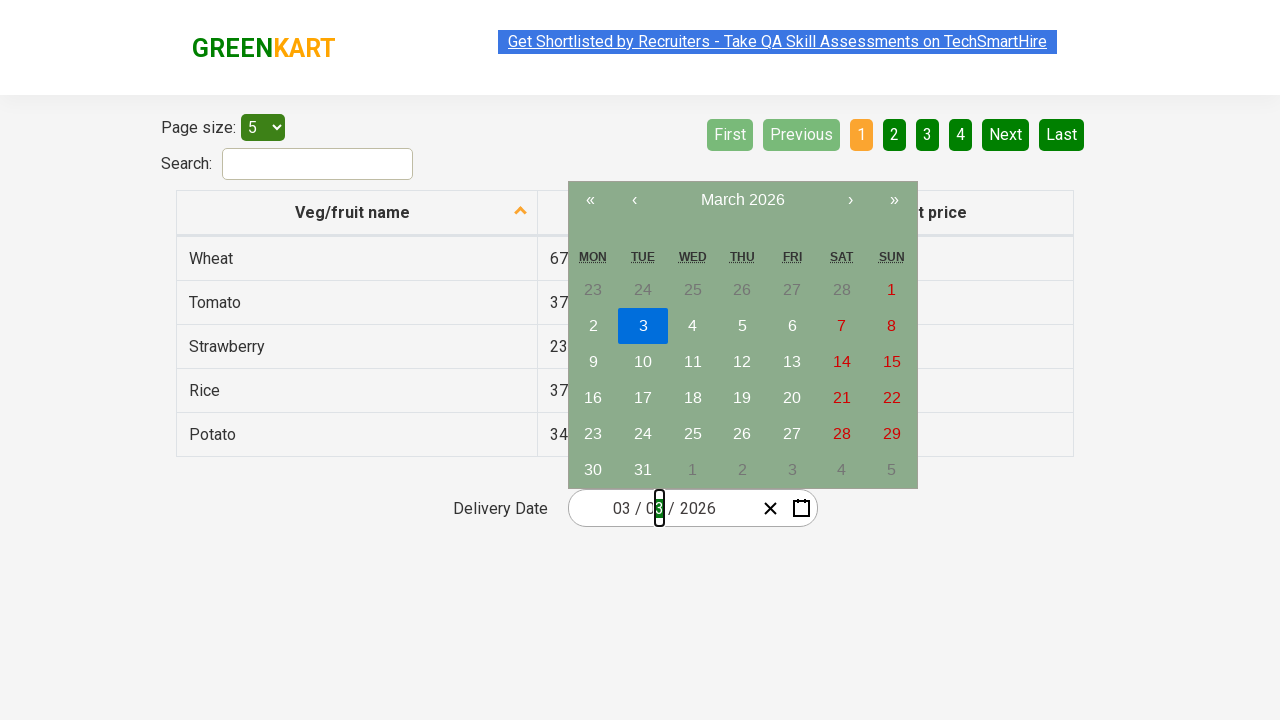

Clicked navigation label to navigate to month view at (742, 200) on .react-calendar__navigation__label
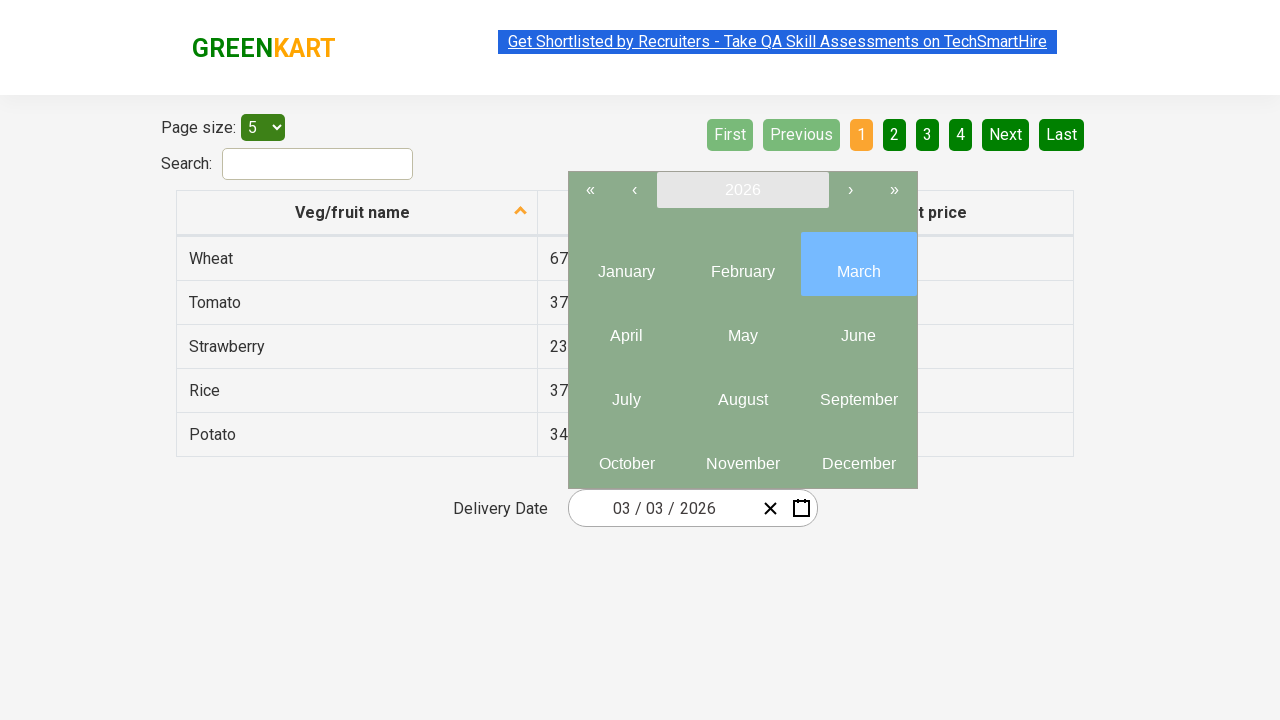

Clicked navigation label again to navigate to year view at (742, 190) on .react-calendar__navigation__label
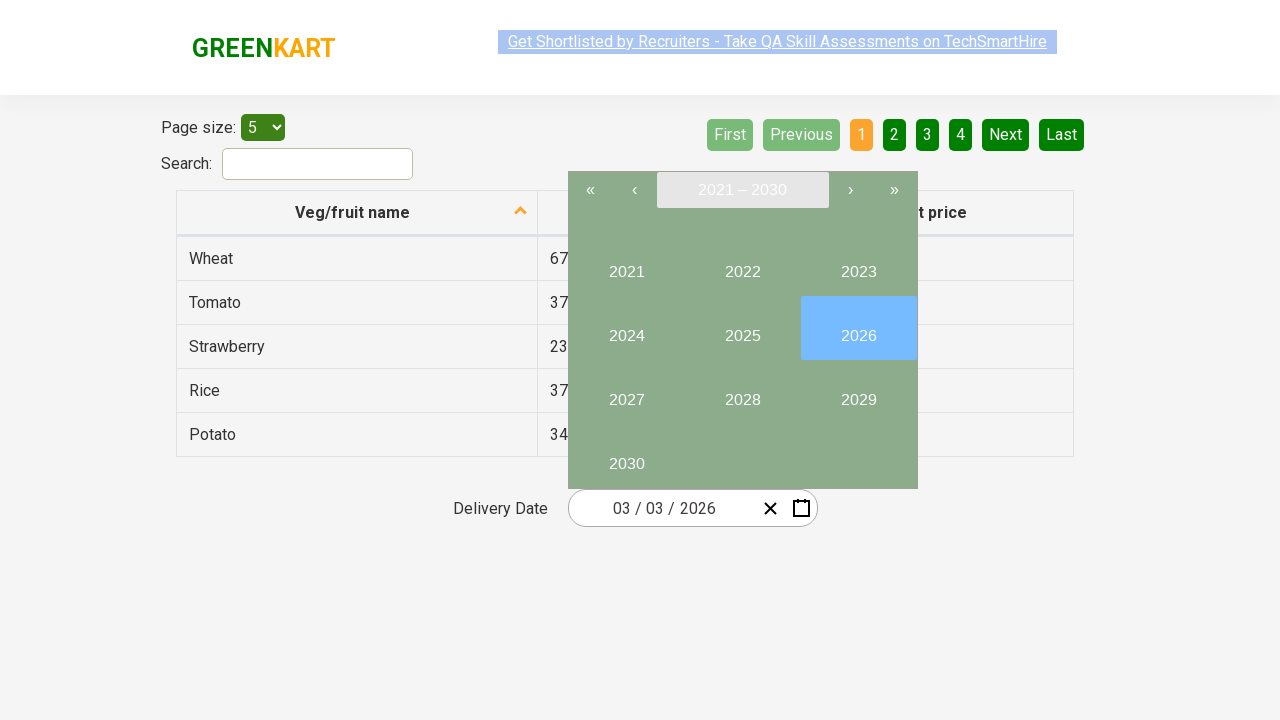

Selected year 2027 at (626, 392) on internal:text="2027"i
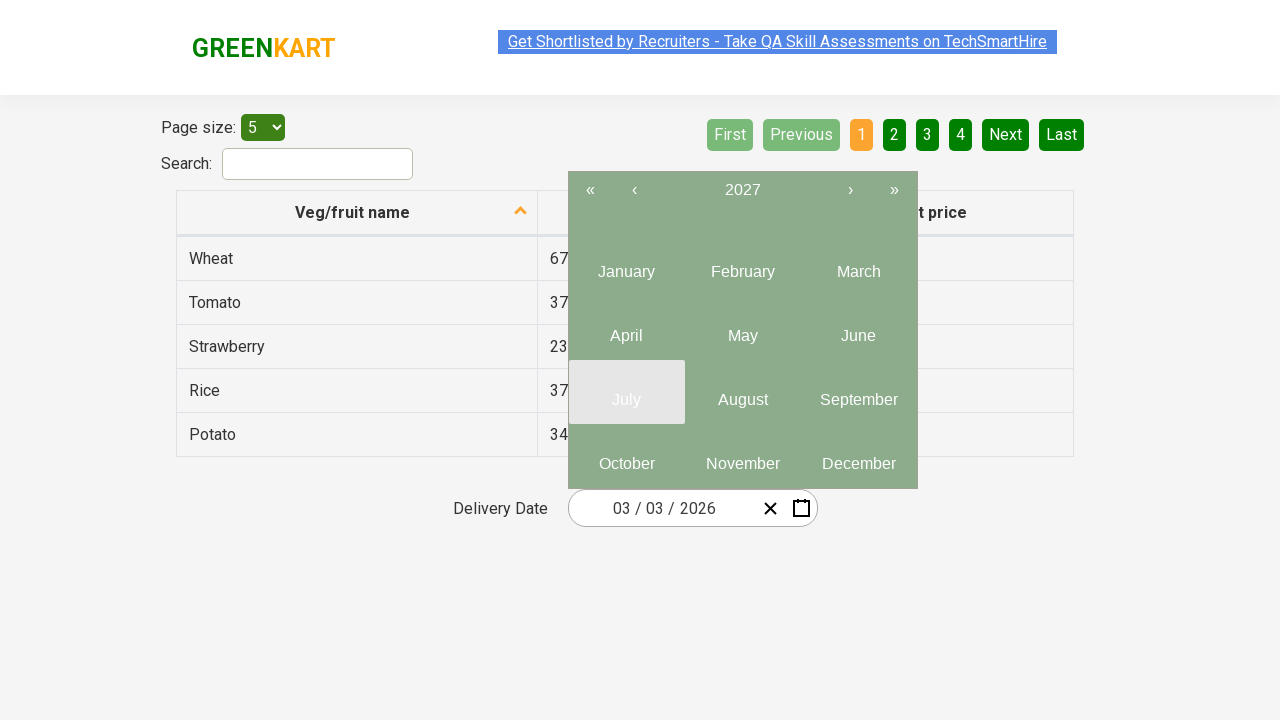

Selected month 4 (April) at (626, 328) on .react-calendar__year-view__months__month >> nth=3
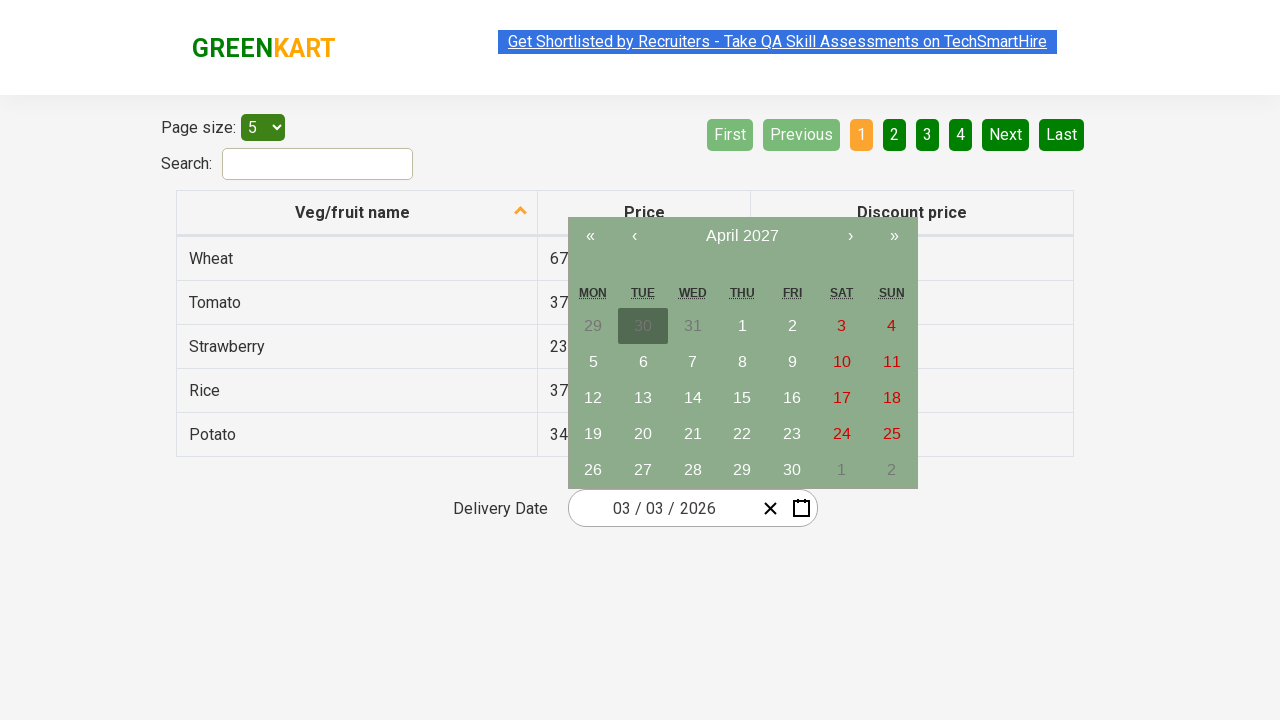

Selected date 9 at (792, 362) on //abbr[text()='9']
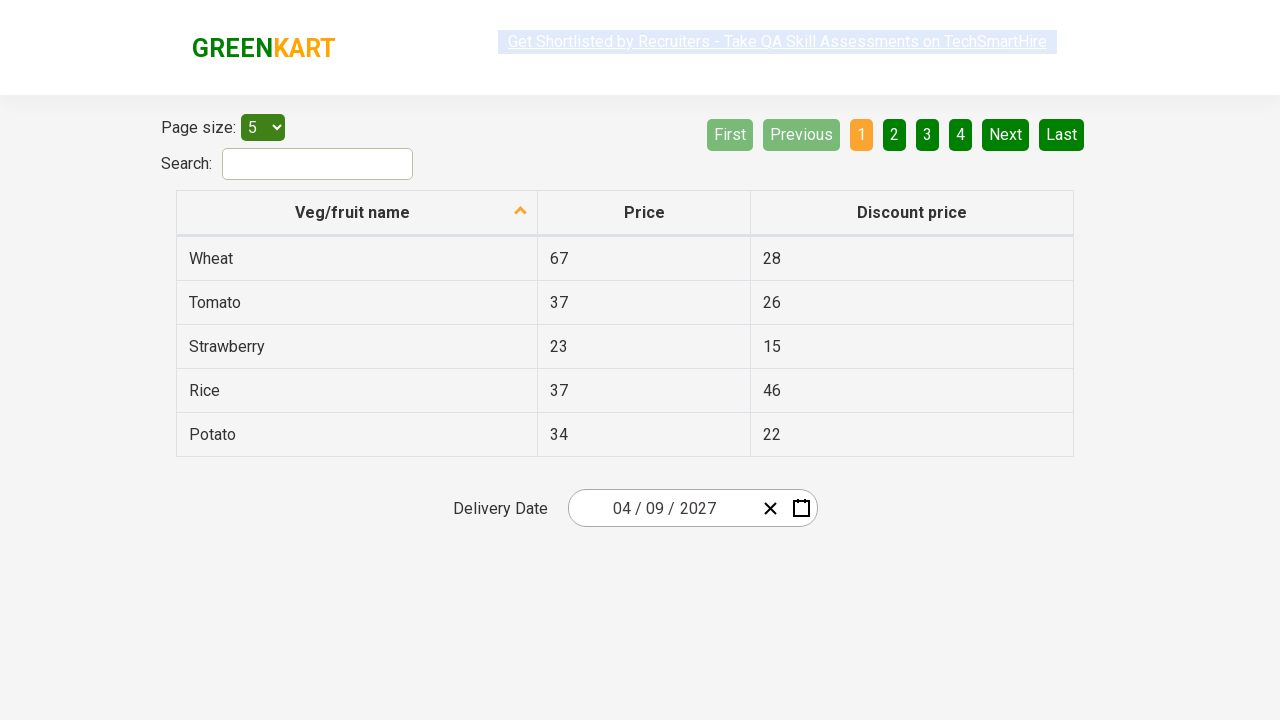

Retrieved input field 0 value: 4
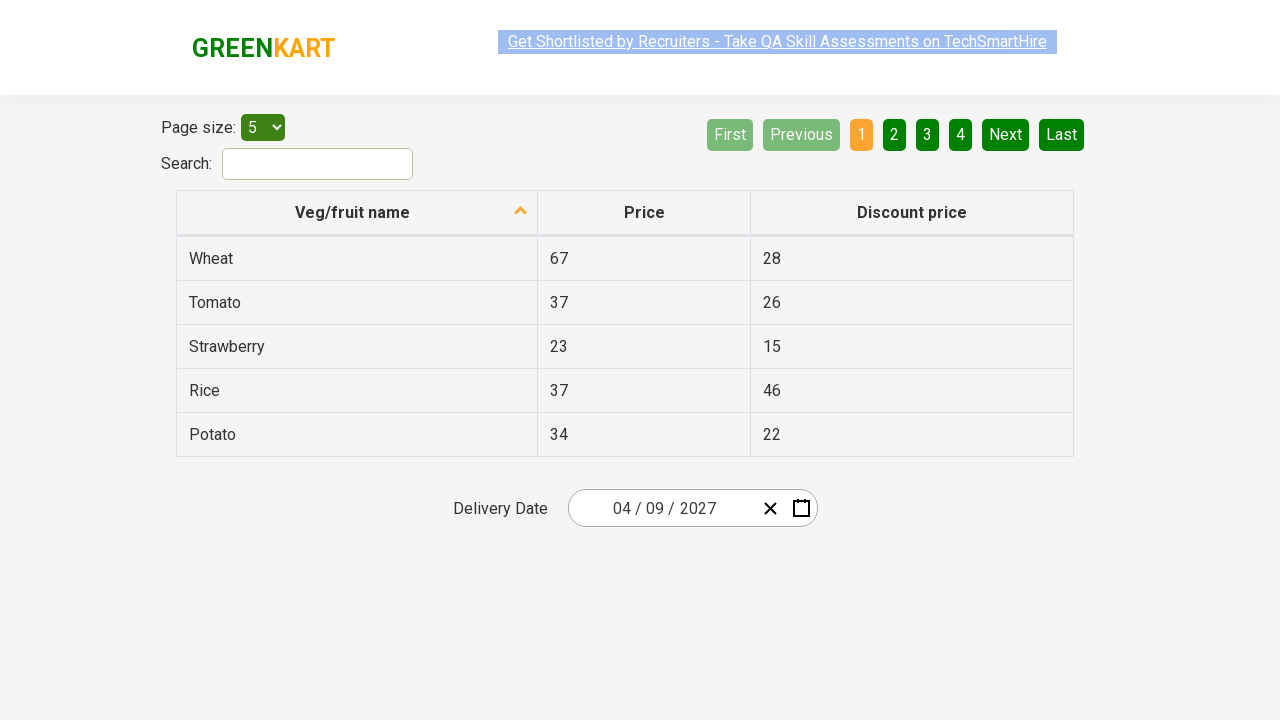

Verified input field 0 matches expected value 4
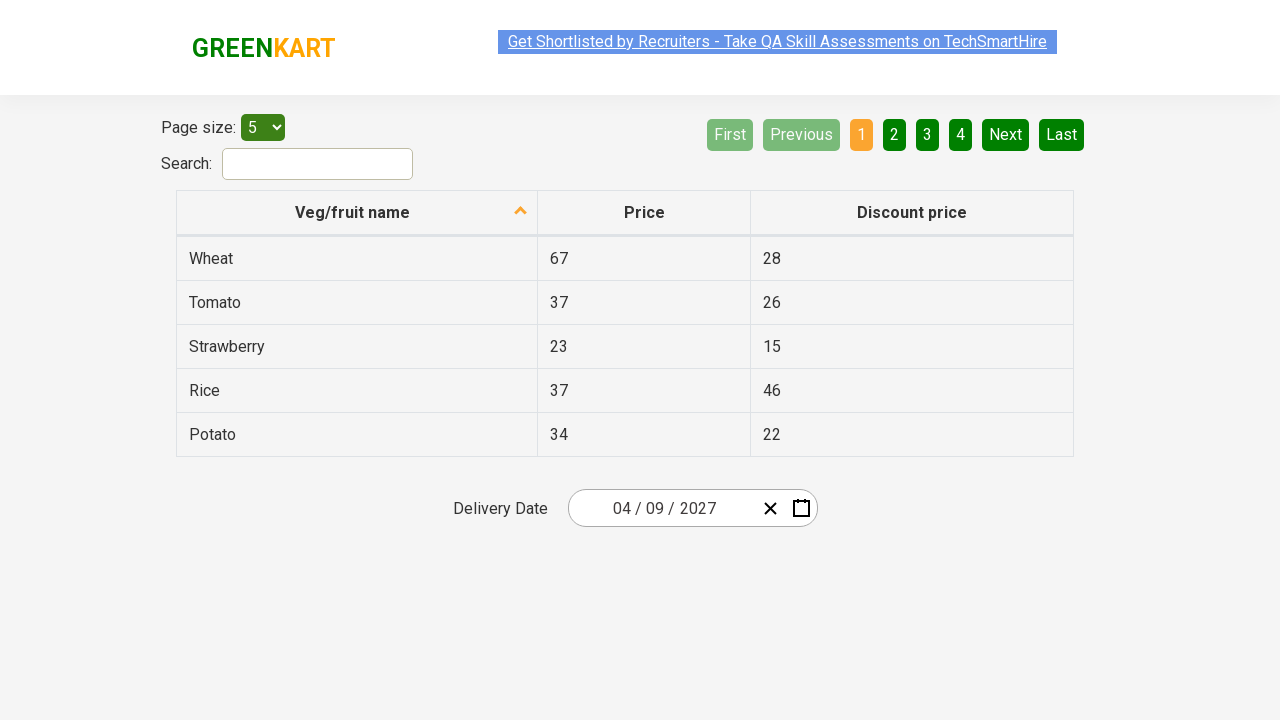

Retrieved input field 1 value: 9
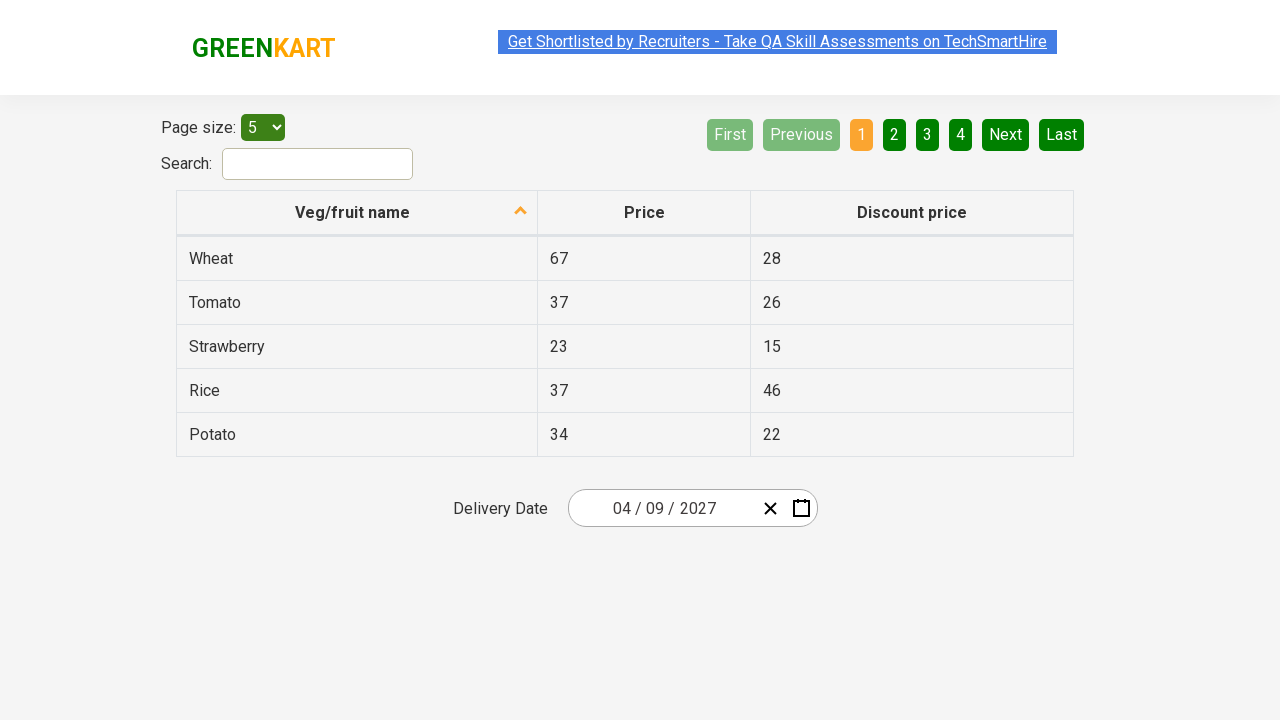

Verified input field 1 matches expected value 9
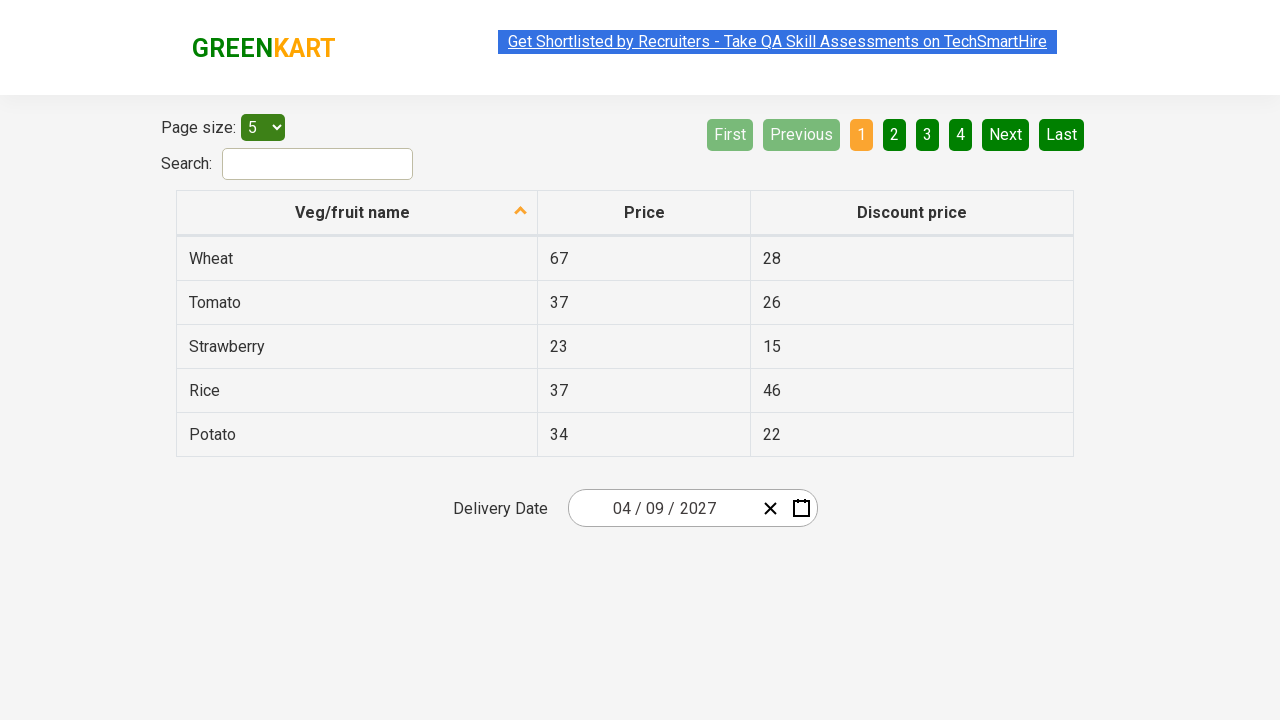

Retrieved input field 2 value: 2027
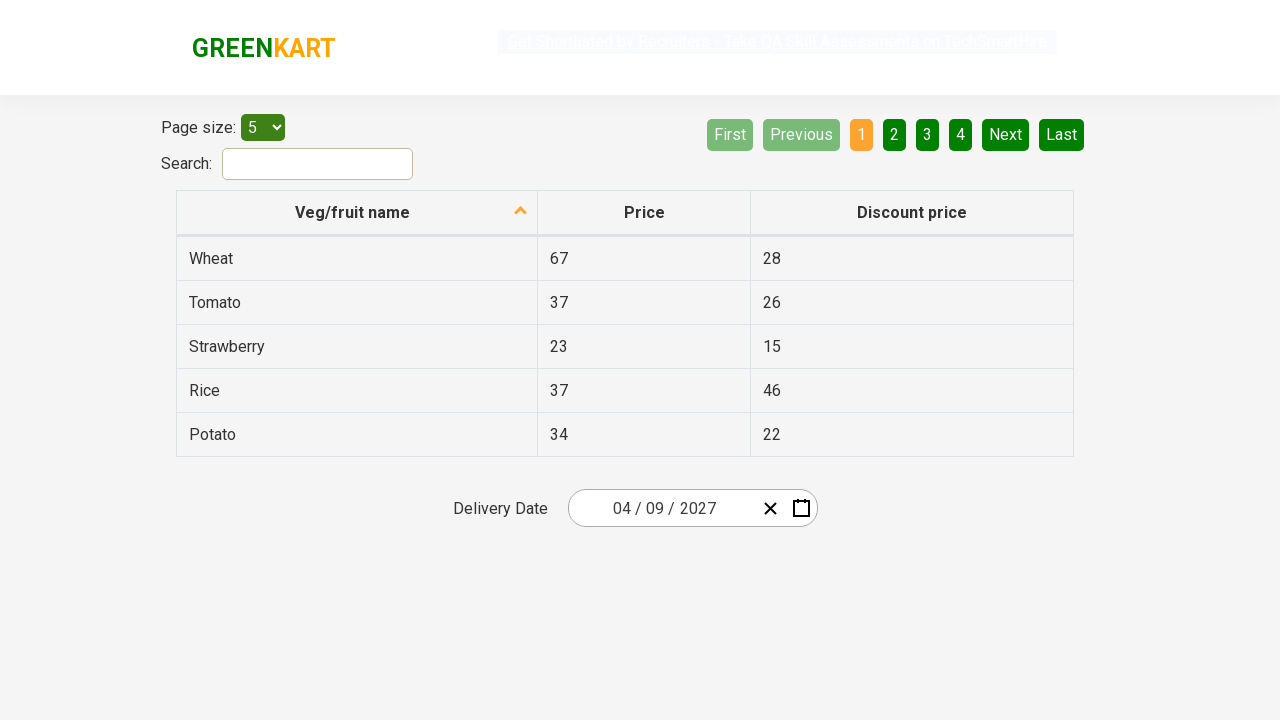

Verified input field 2 matches expected value 2027
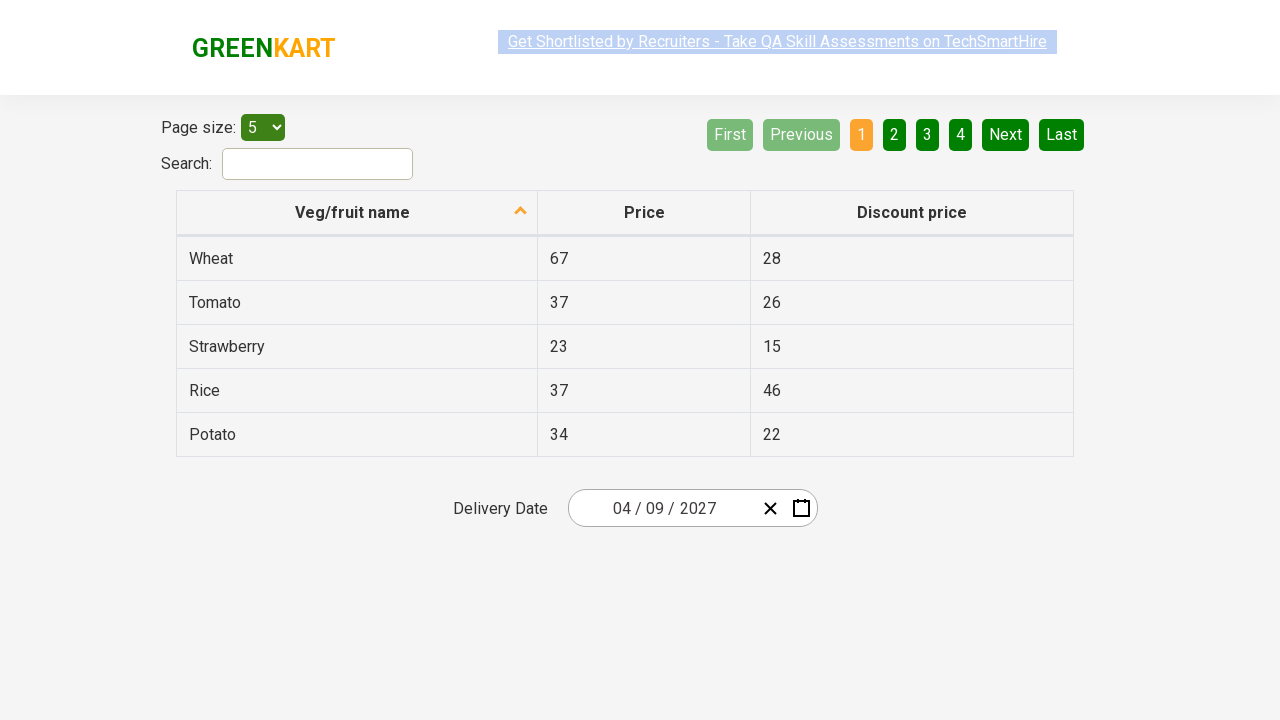

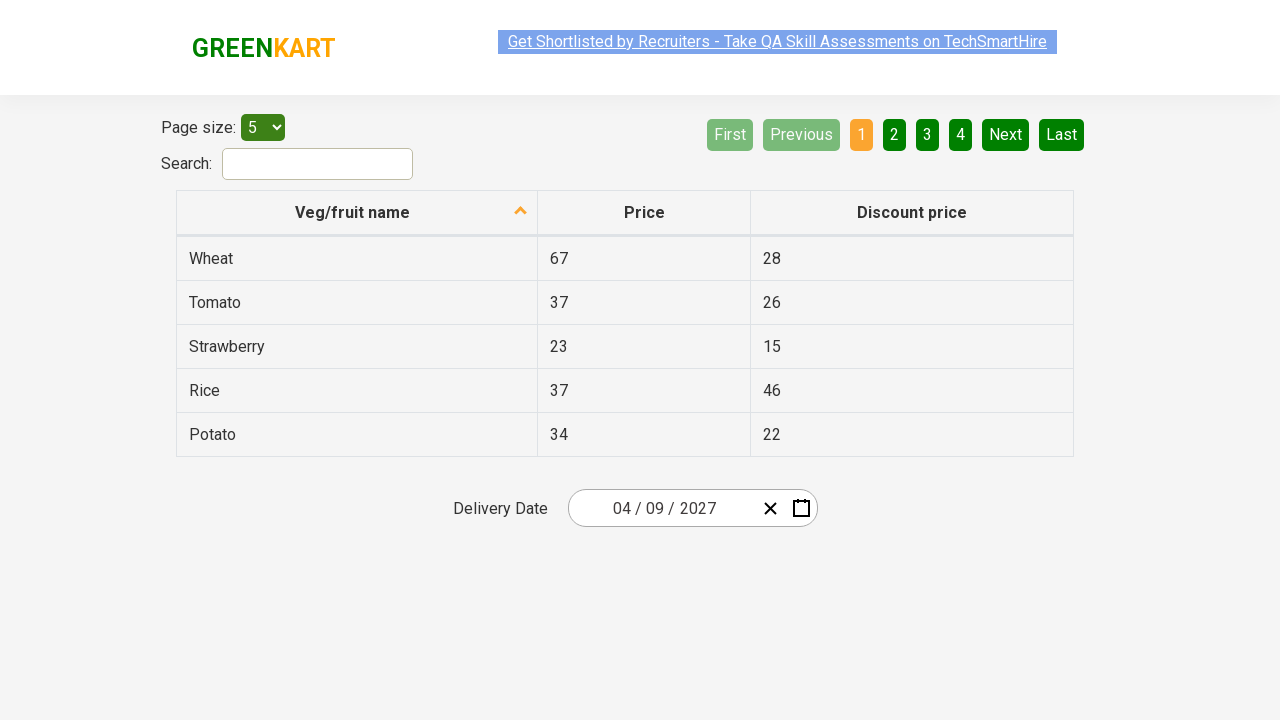